Tests navigation through shifting content pages by clicking various links and using browser back functionality to explore different examples

Starting URL: https://the-internet.herokuapp.com/

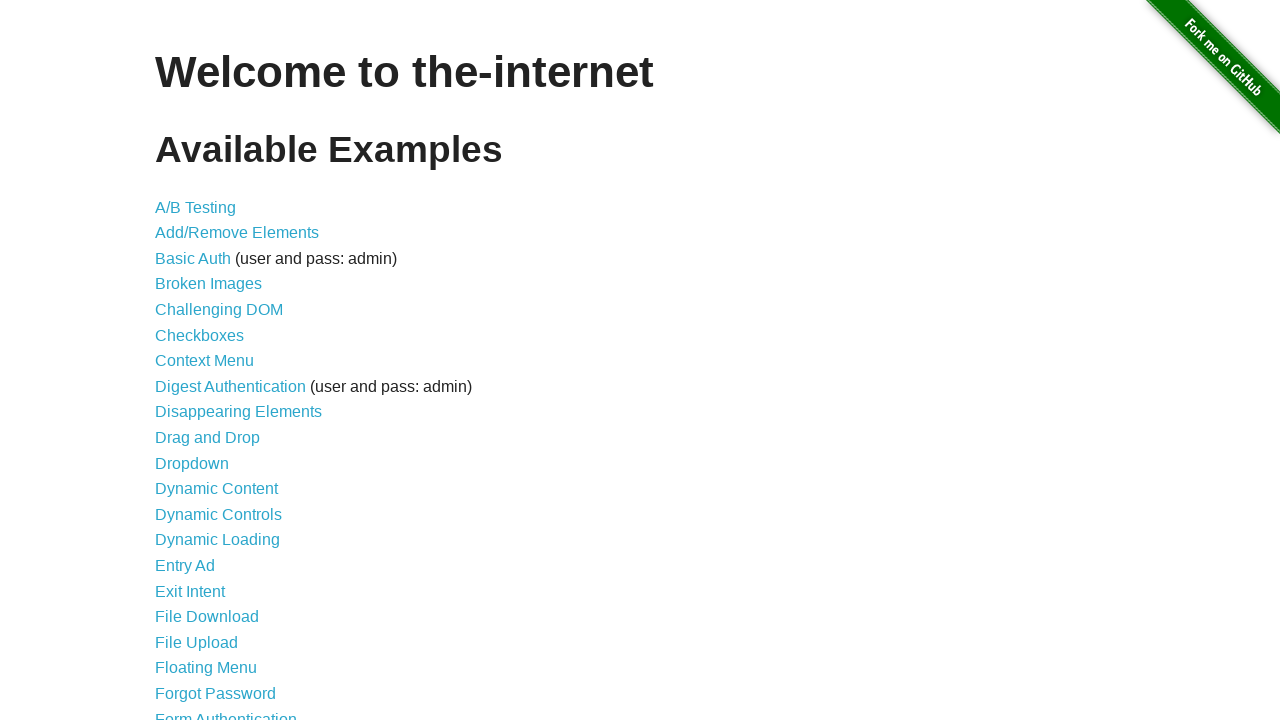

Clicked on 'Shifting Content' link at (212, 523) on text=Shifting Content
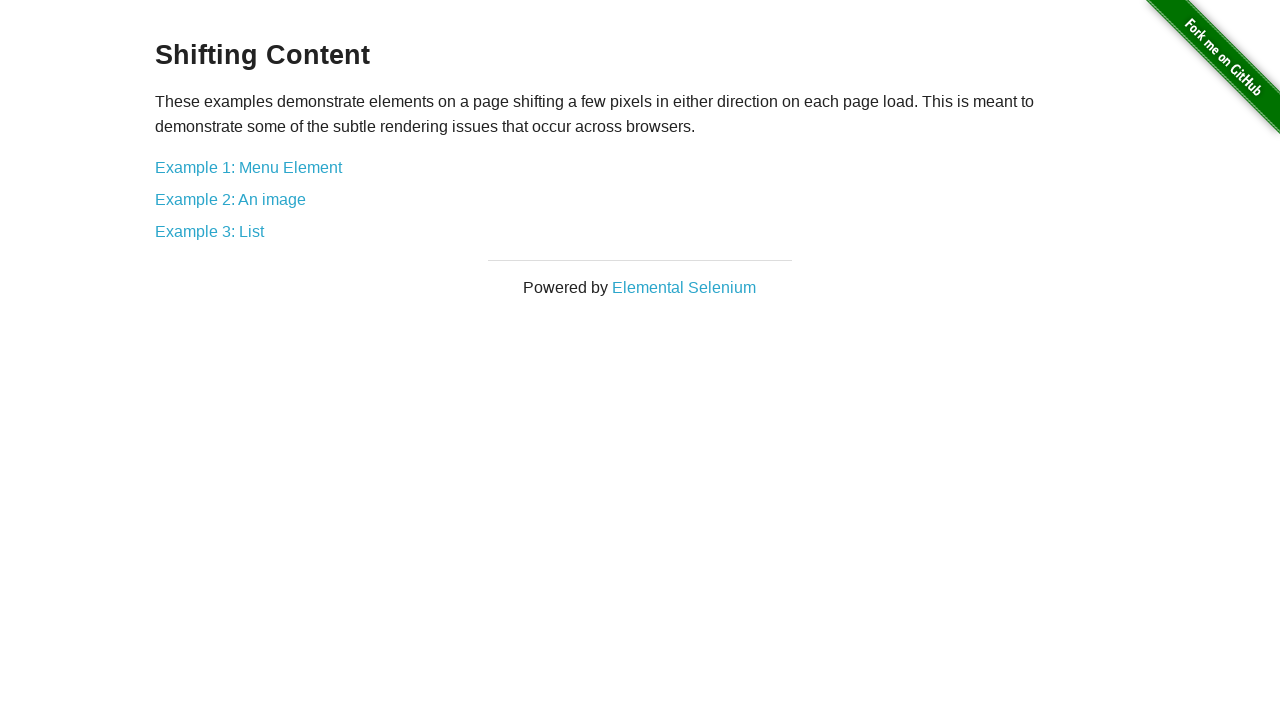

Clicked on 'Example 1: Menu Element' link at (248, 167) on text=Example 1: Menu Element
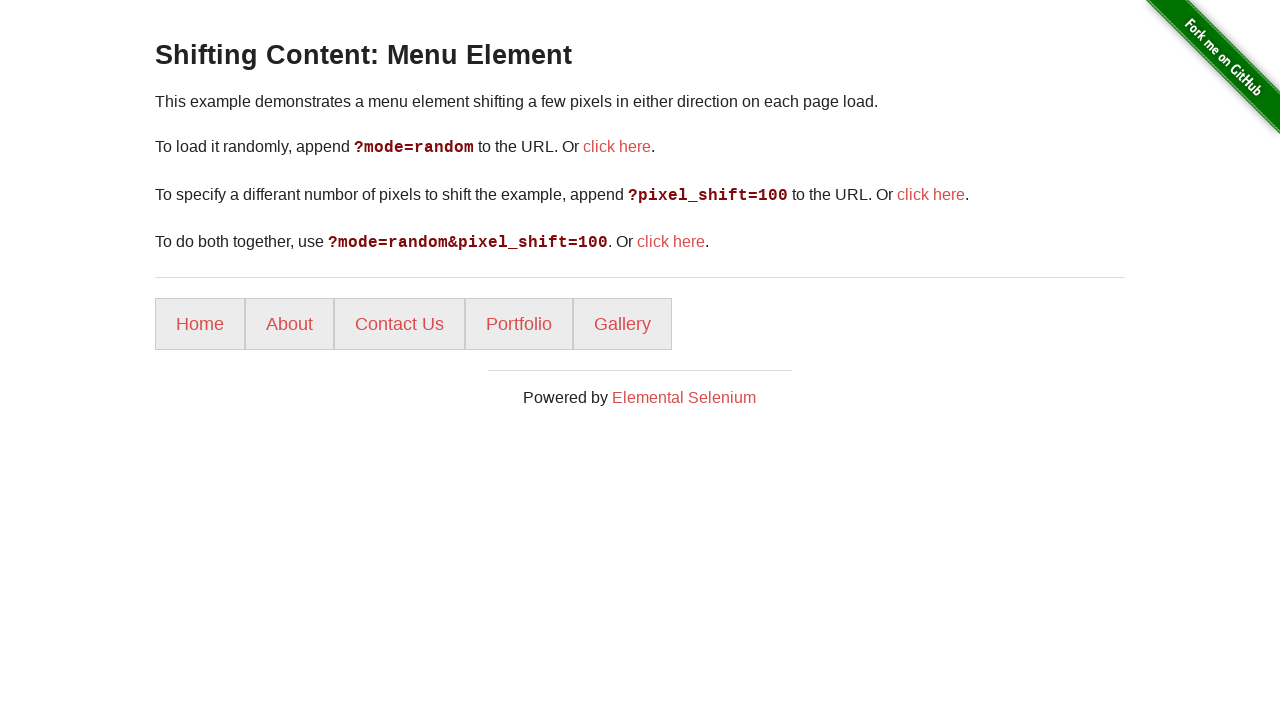

Clicked on first sublink at (617, 147) on #content > div > p:nth-child(3) > a
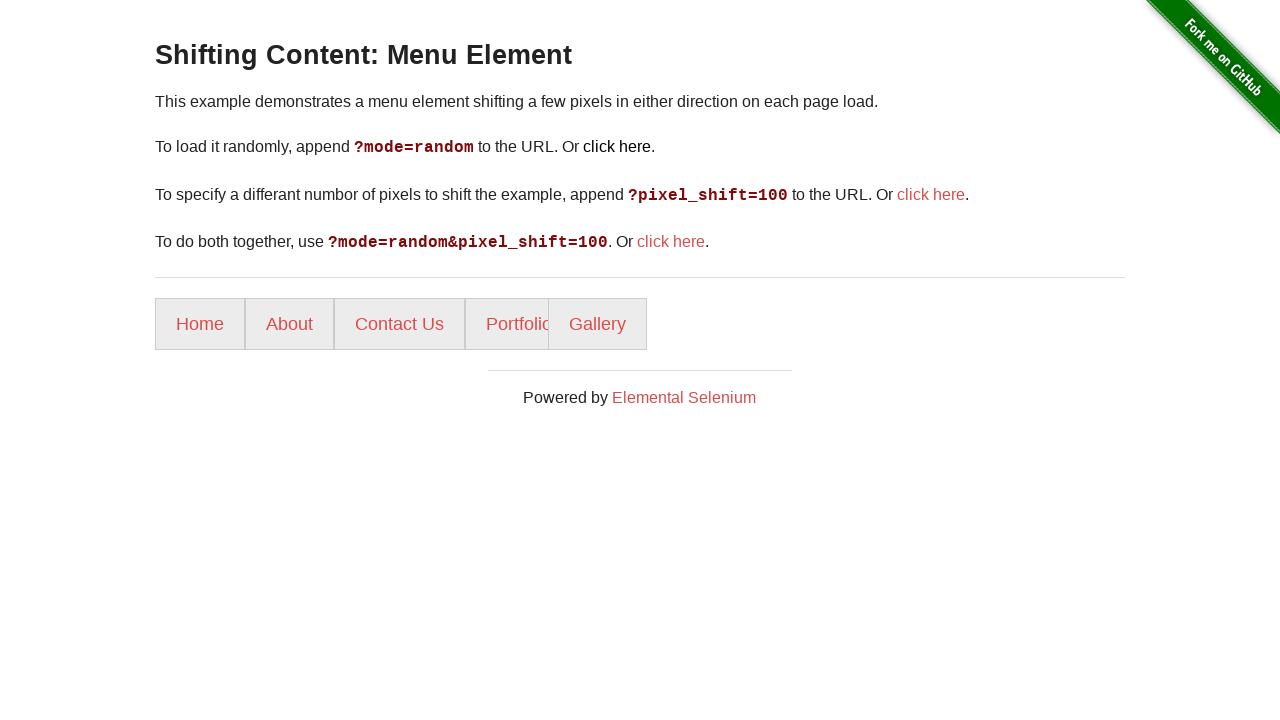

Navigated back from first sublink
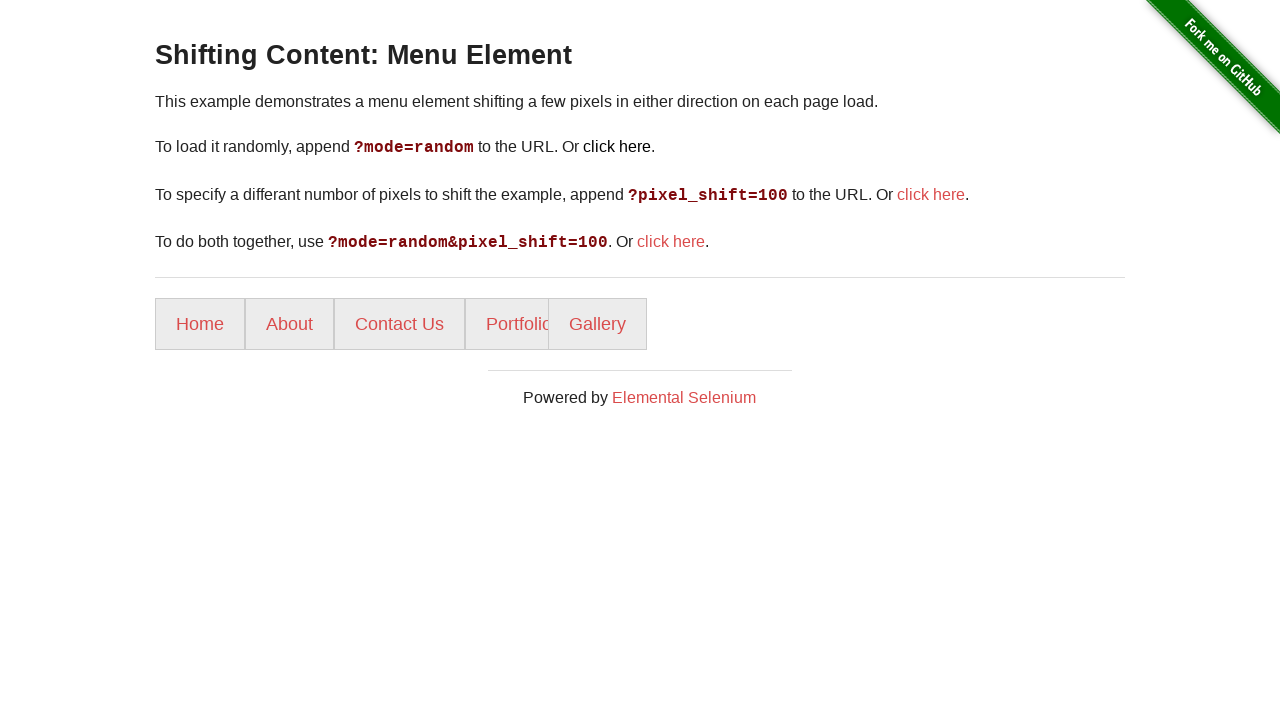

Clicked on second sublink at (931, 194) on #content > div > p:nth-child(4) > a
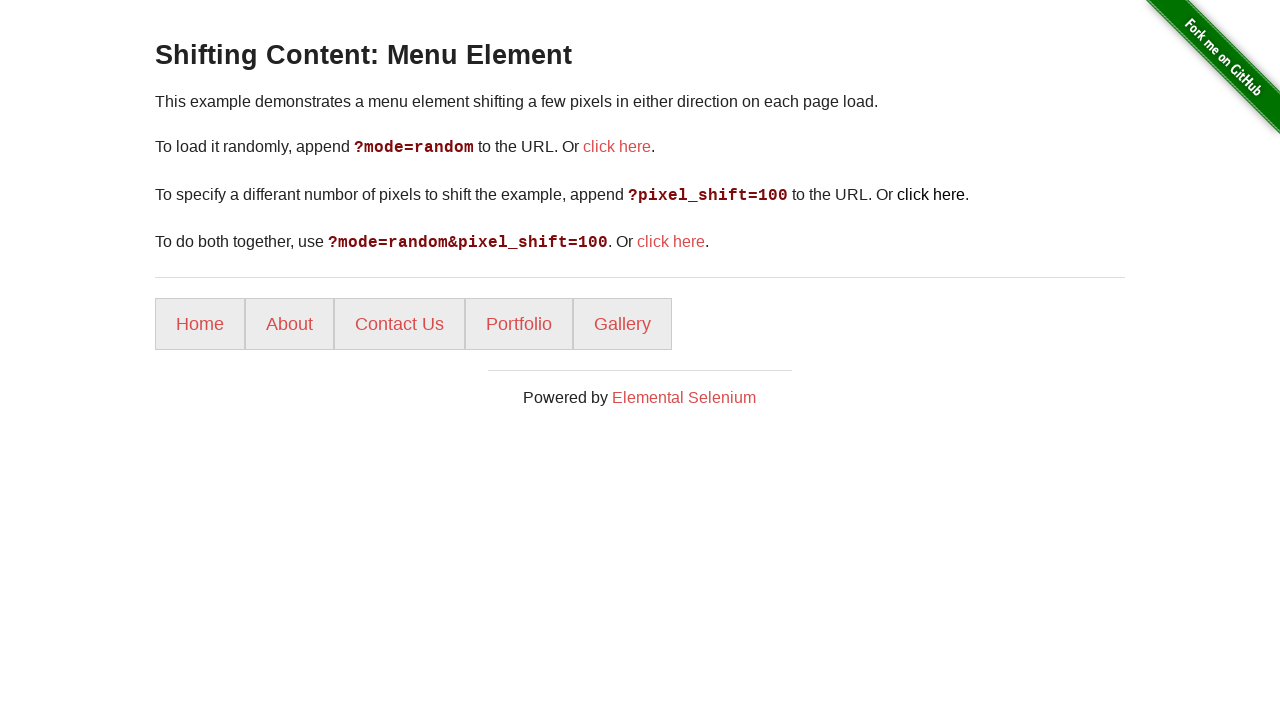

Navigated back from second sublink
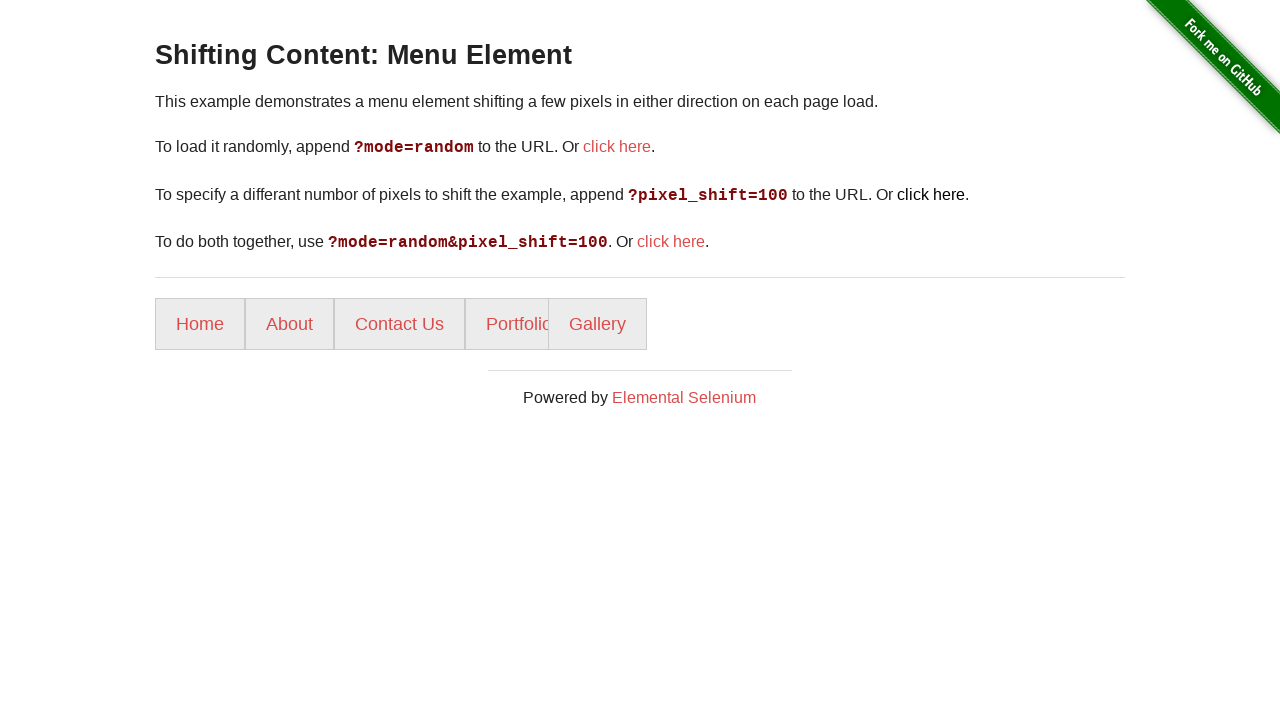

Clicked on third sublink at (671, 242) on #content > div > p:nth-child(5) > a
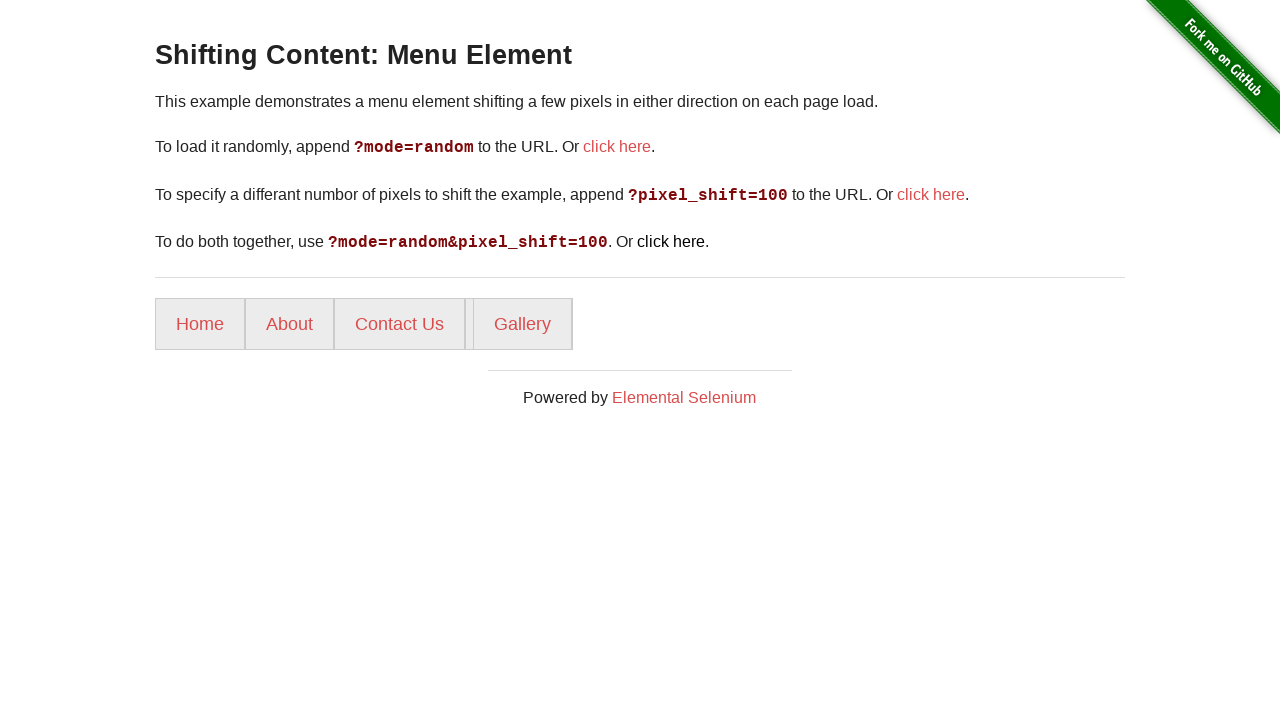

Navigated back from third sublink
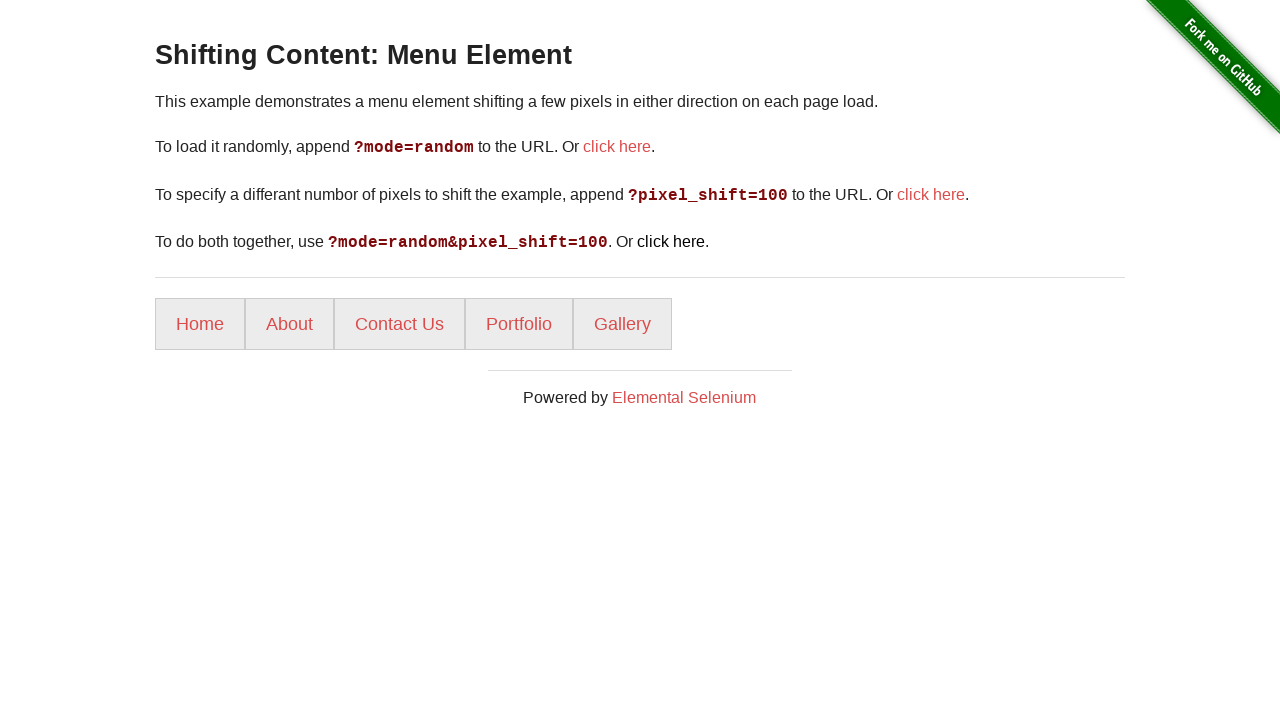

Navigated back to main shifting content page
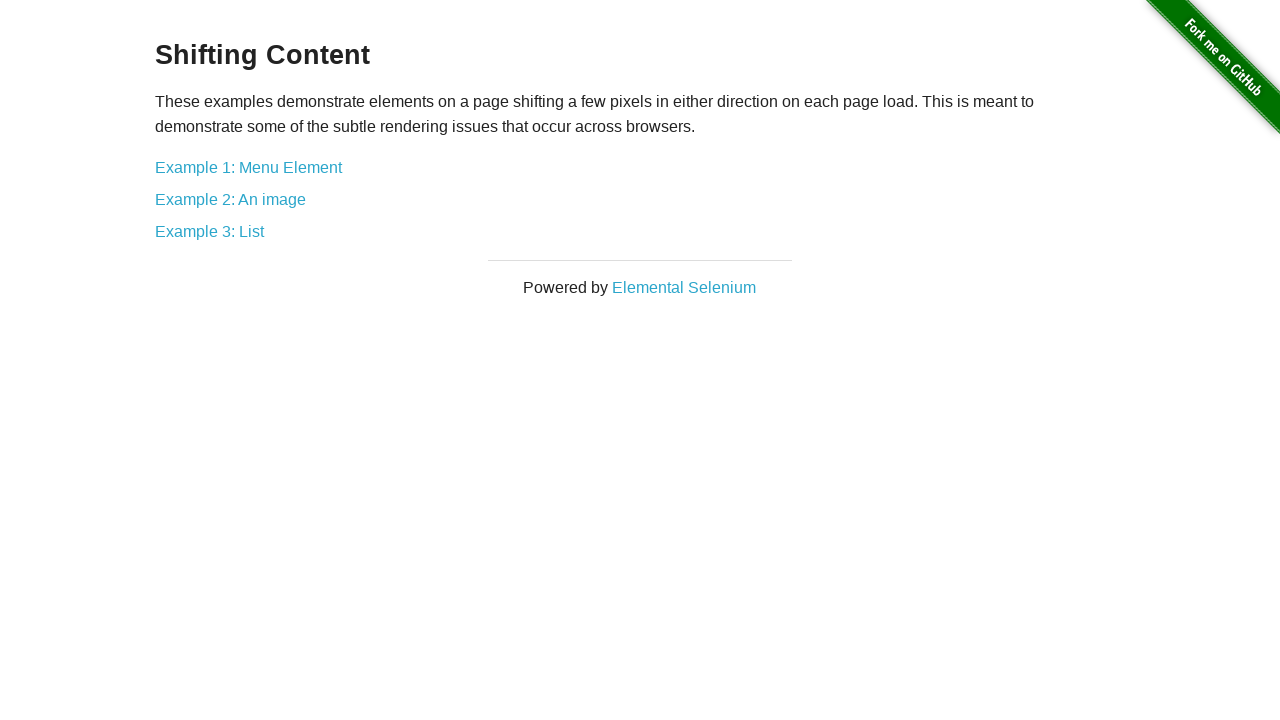

Clicked on 'Example 2: An image' link at (230, 199) on text=Example 2: An image
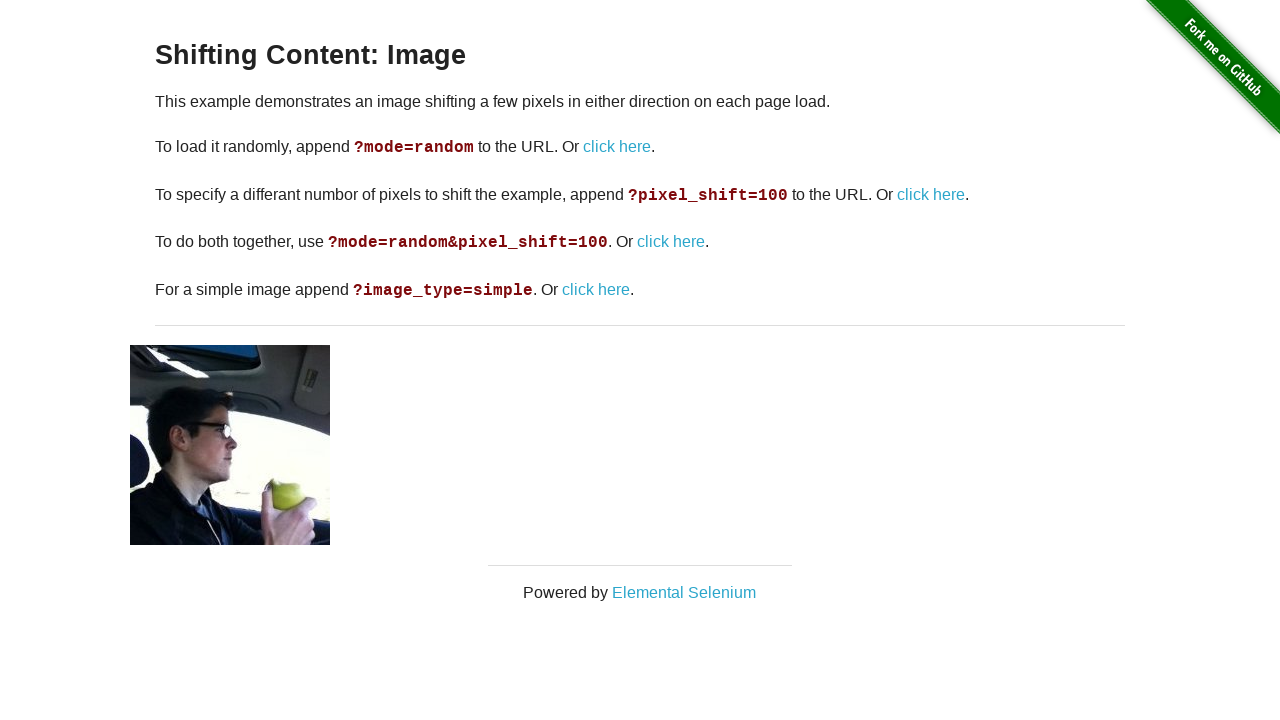

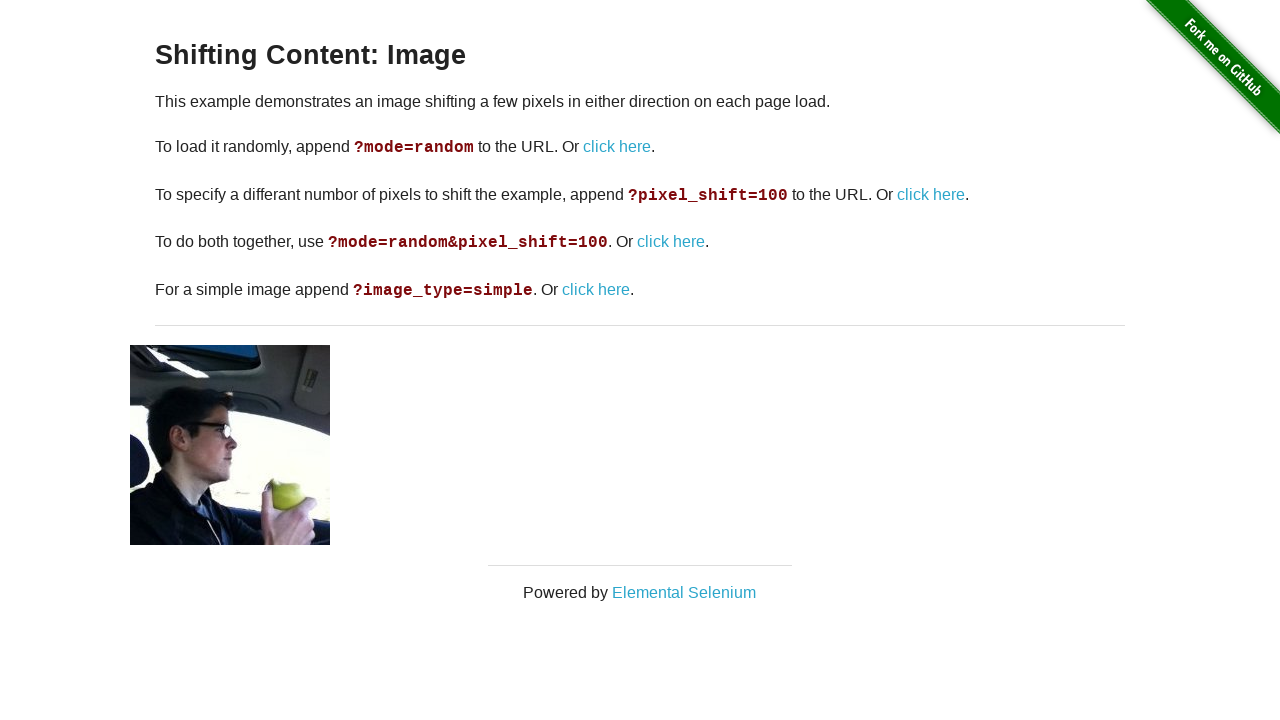